Navigates to the nopCommerce demo site and verifies that login link elements can be located

Starting URL: https://demo.nopcommerce.com/

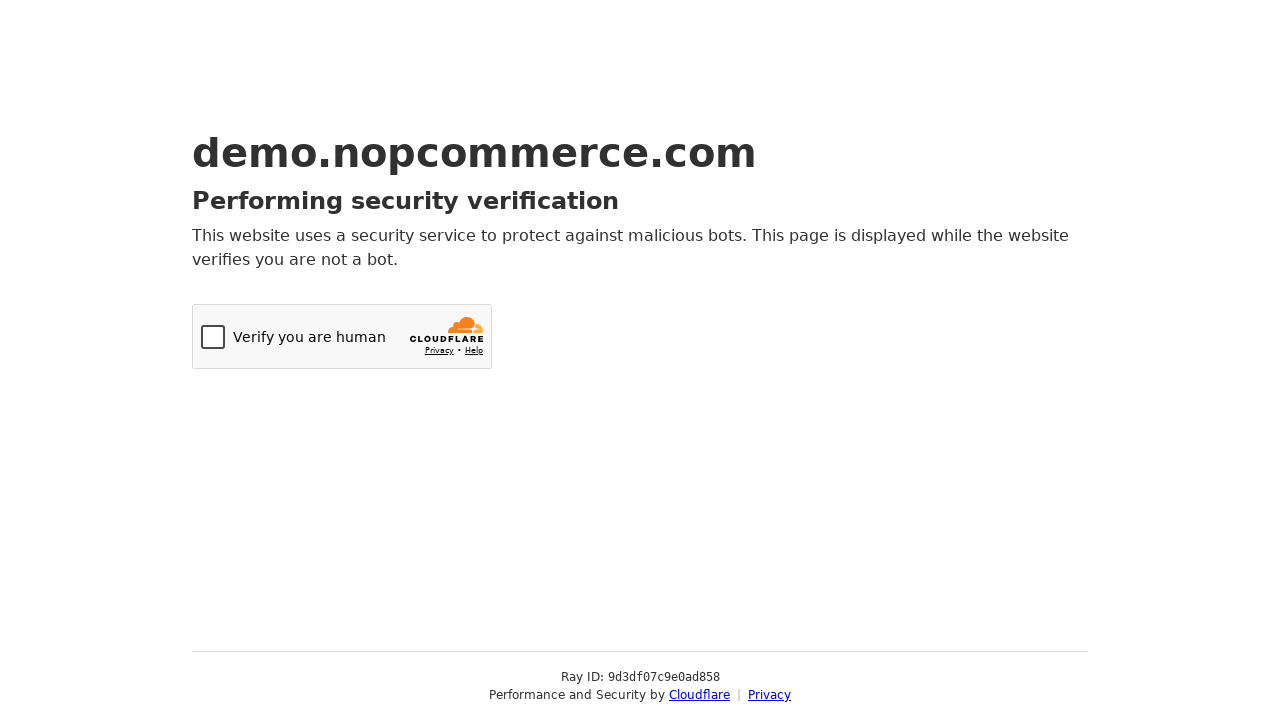

Navigated to nopCommerce demo site at https://demo.nopcommerce.com/
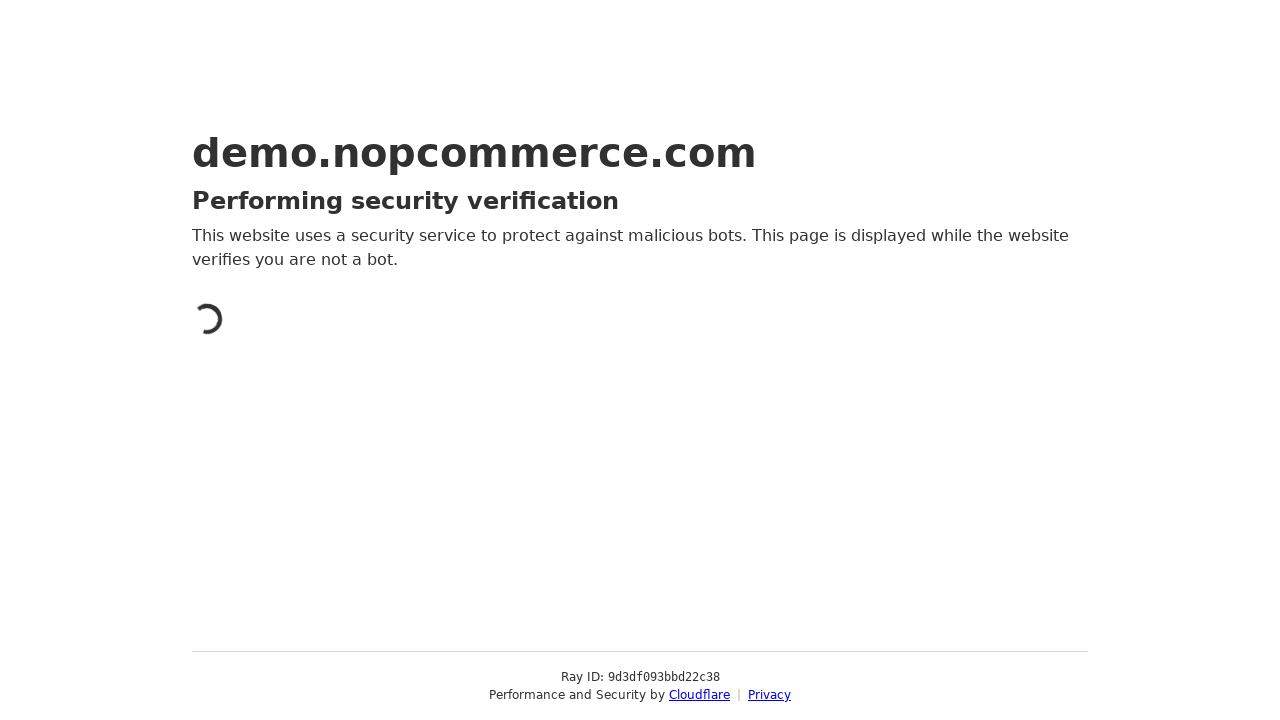

Located all login link elements containing 'Log' text
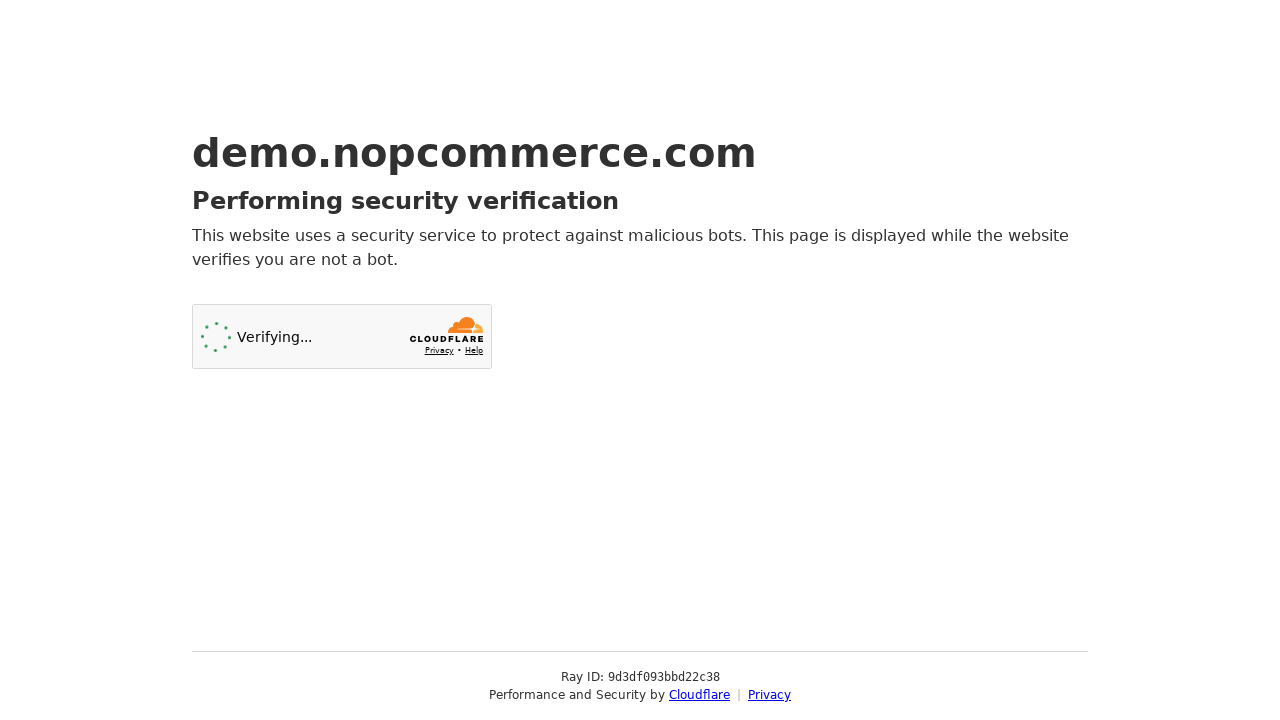

Verified that 0 login link elements were found
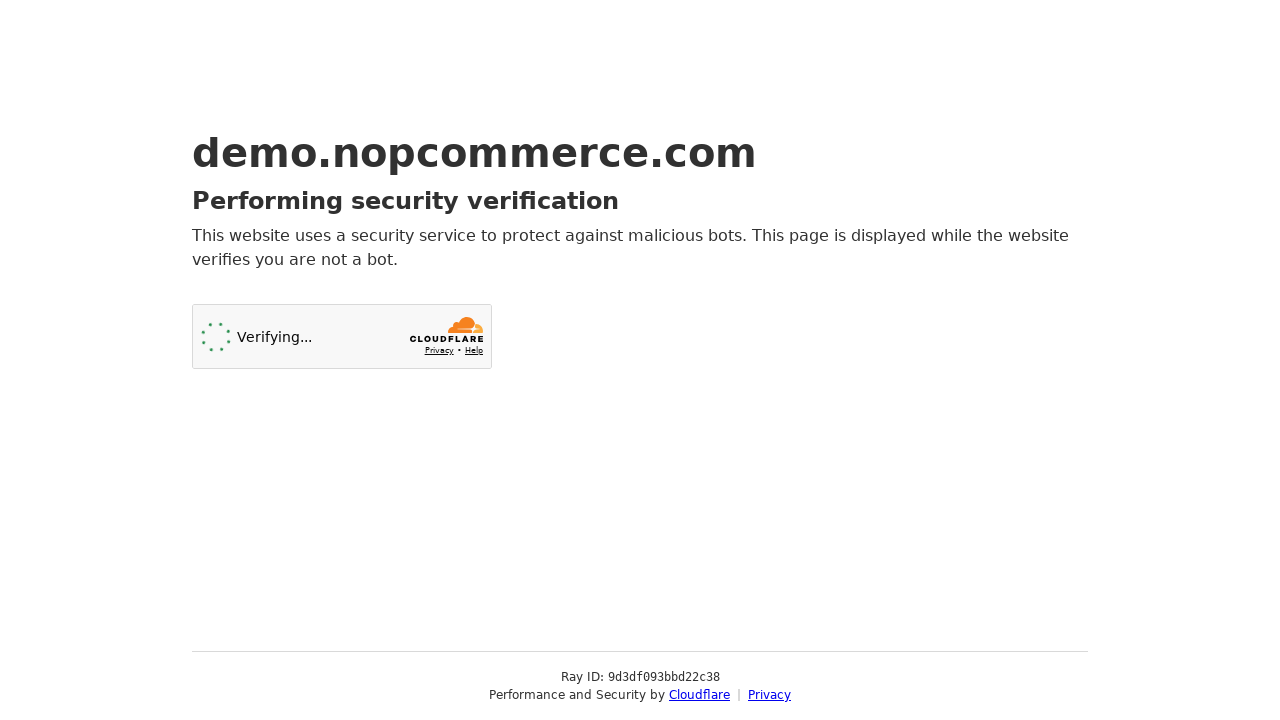

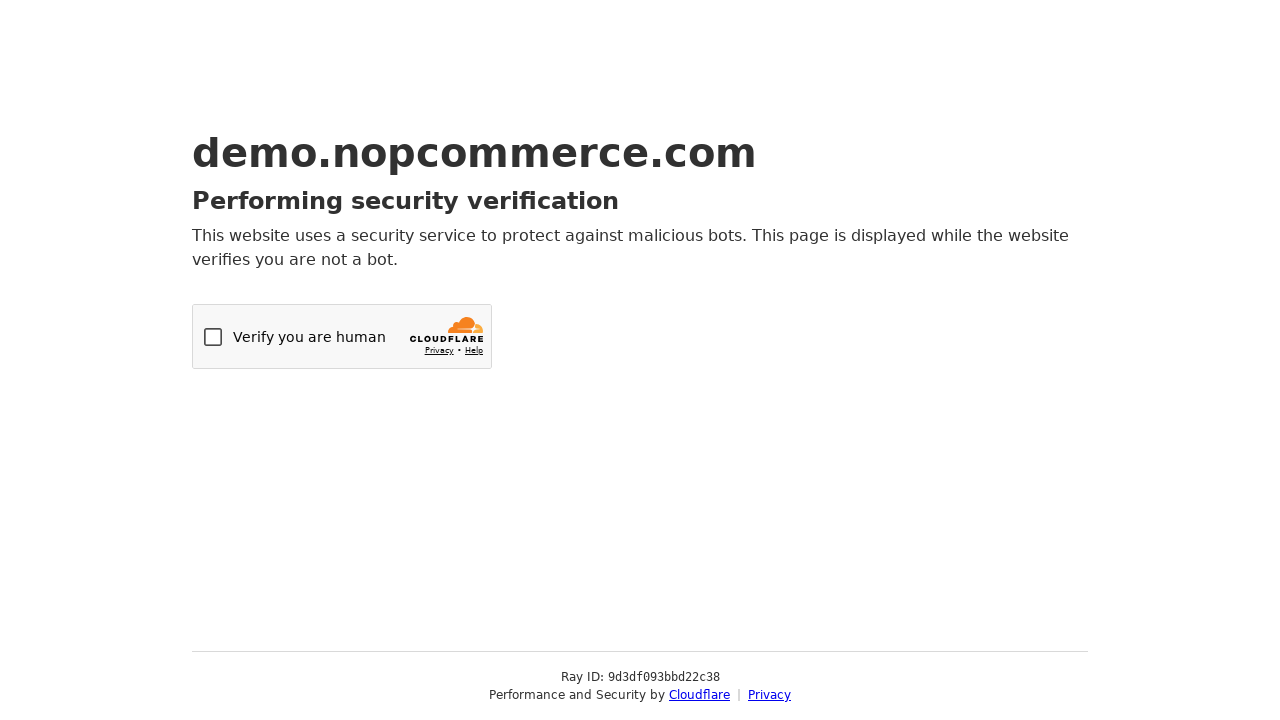